Tests the Add/Remove Elements functionality by clicking the Add Element button, verifying a Delete button appears, then clicking Delete and verifying it disappears

Starting URL: https://the-internet.herokuapp.com/add_remove_elements/

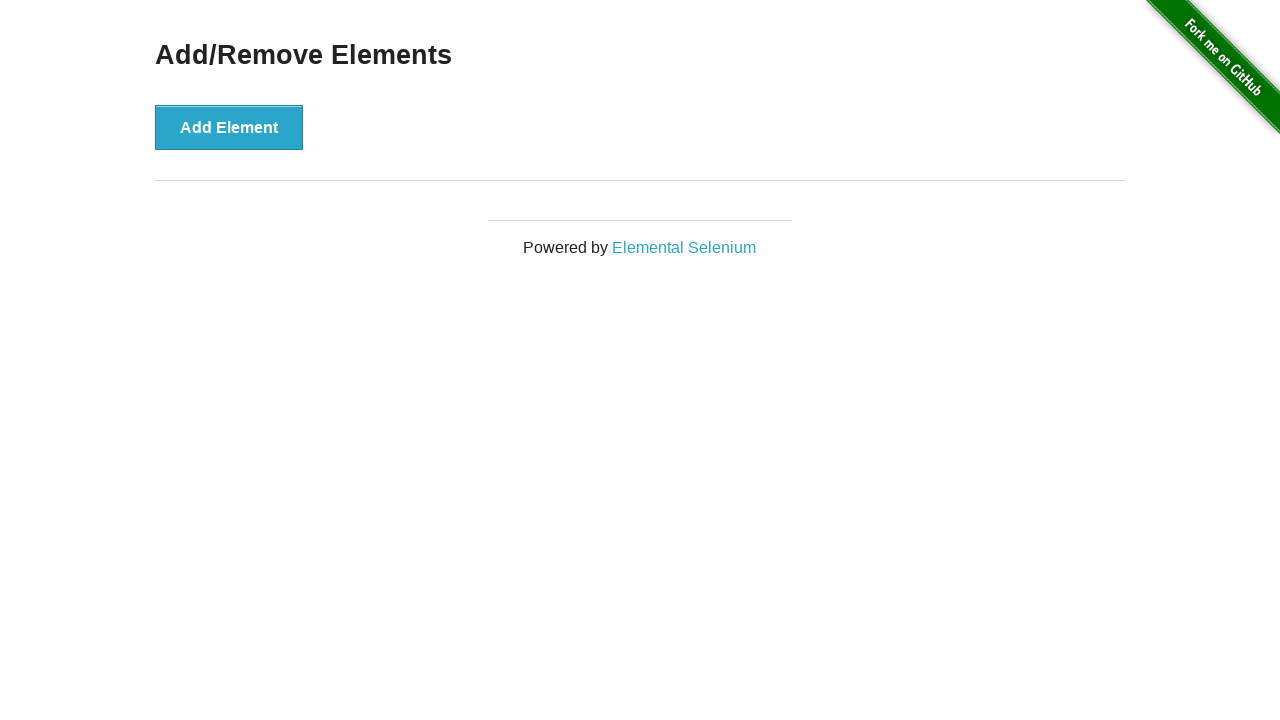

Clicked the 'Add Element' button at (229, 127) on xpath=//button[text()='Add Element']
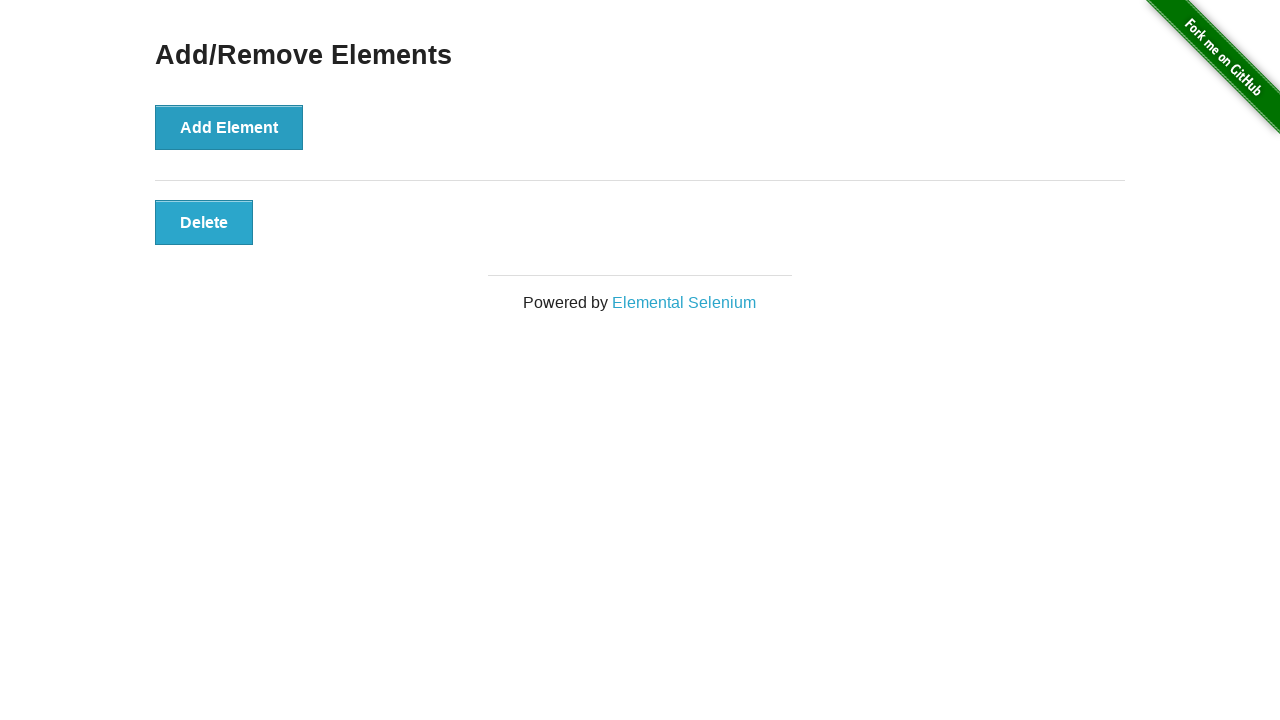

Located the 'Delete' button
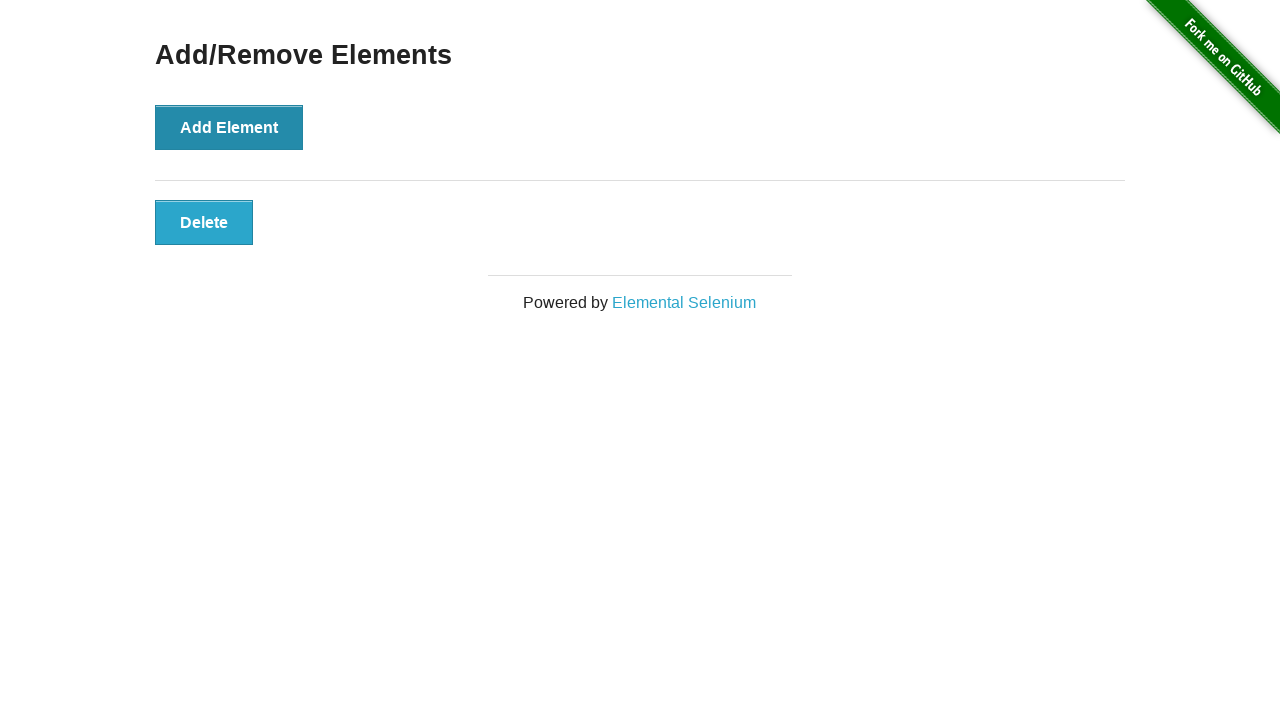

Verified that the 'Delete' button is visible
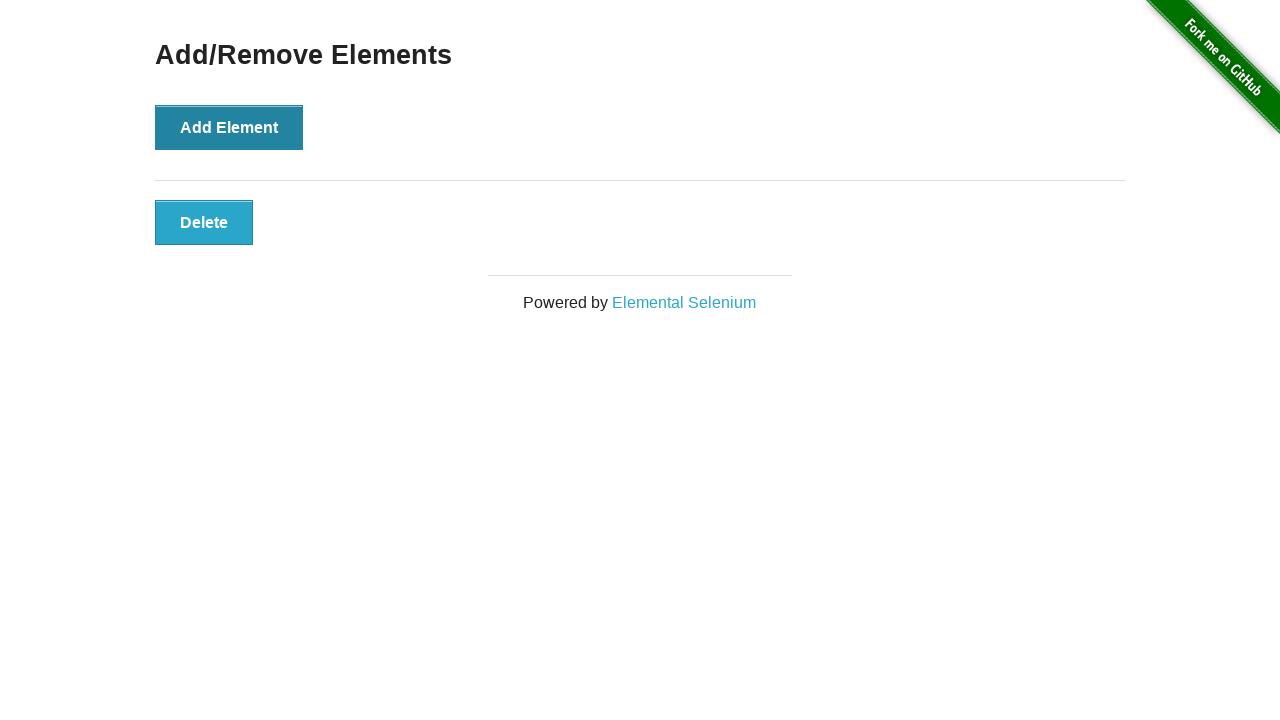

Clicked the 'Delete' button at (204, 222) on xpath=//button[text()='Delete']
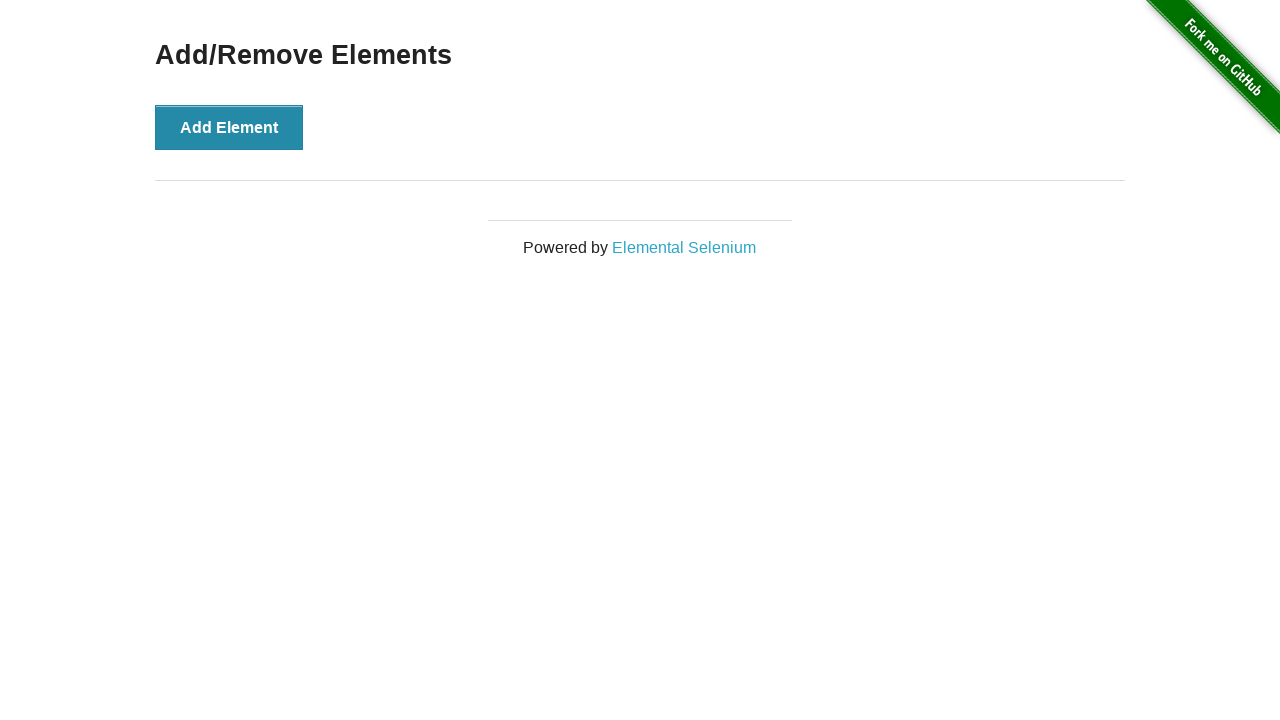

Verified that the 'Delete' button is no longer displayed
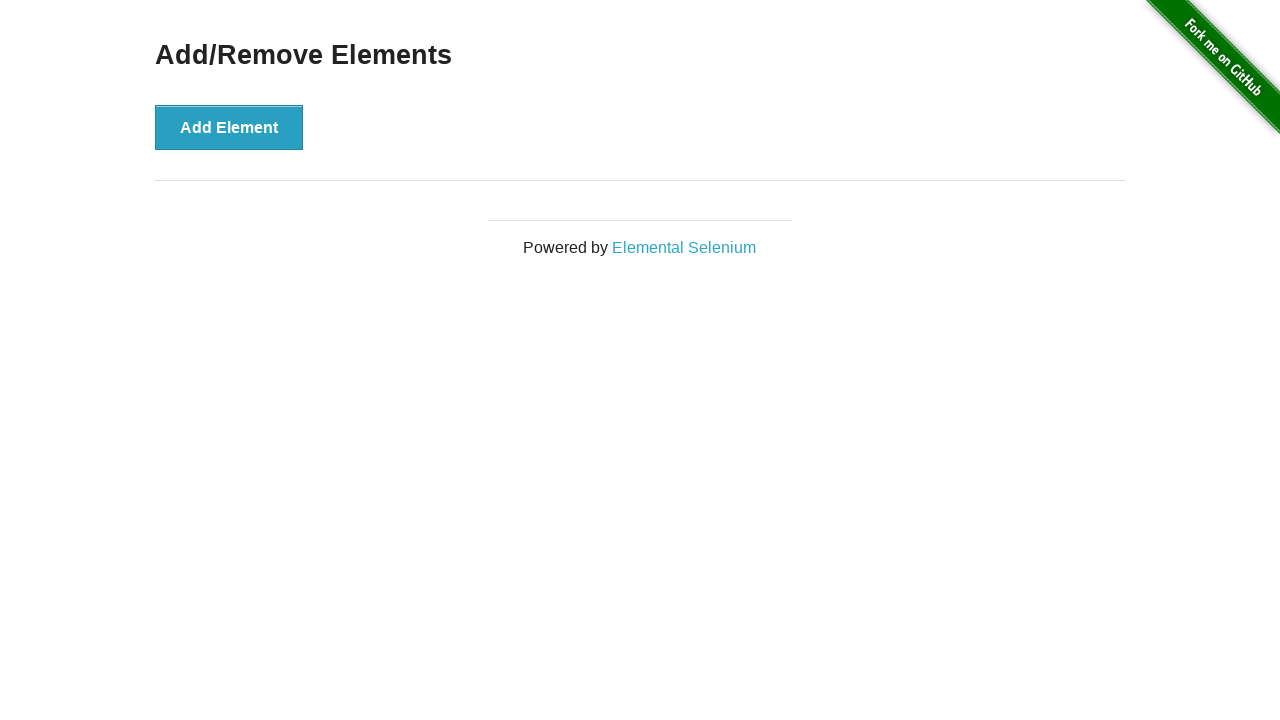

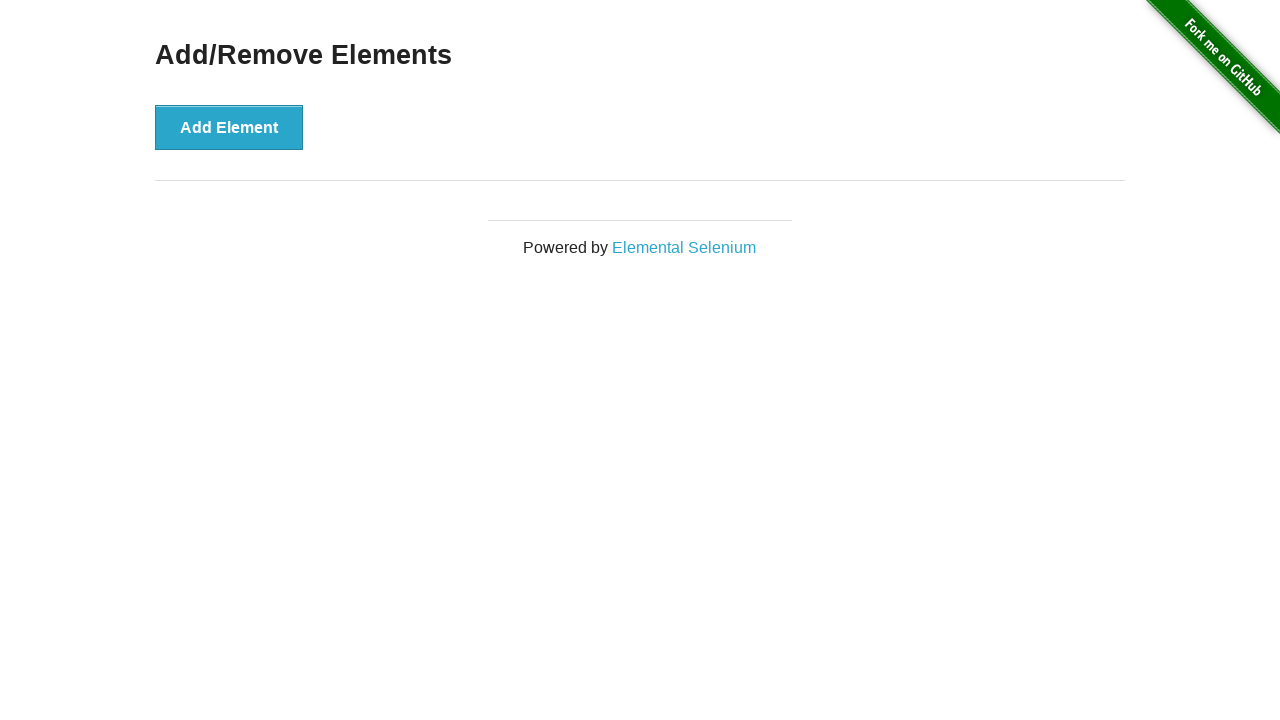